Tests handling of a JavaScript prompt by clicking a link that triggers a prompt, entering text, and accepting it

Starting URL: https://www.selenium.dev/documentation/webdriver/js_alerts_prompts_and_confirmations/

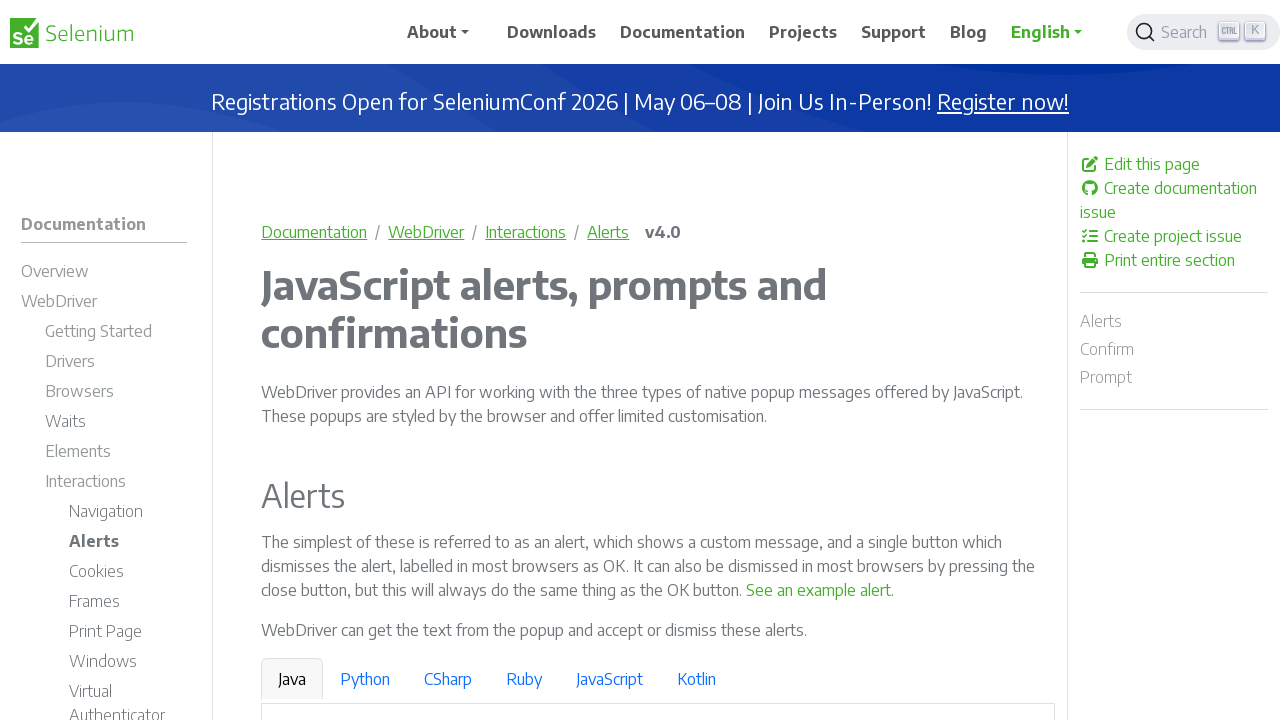

Set up dialog handler to accept prompts with text 'Playwright Test'
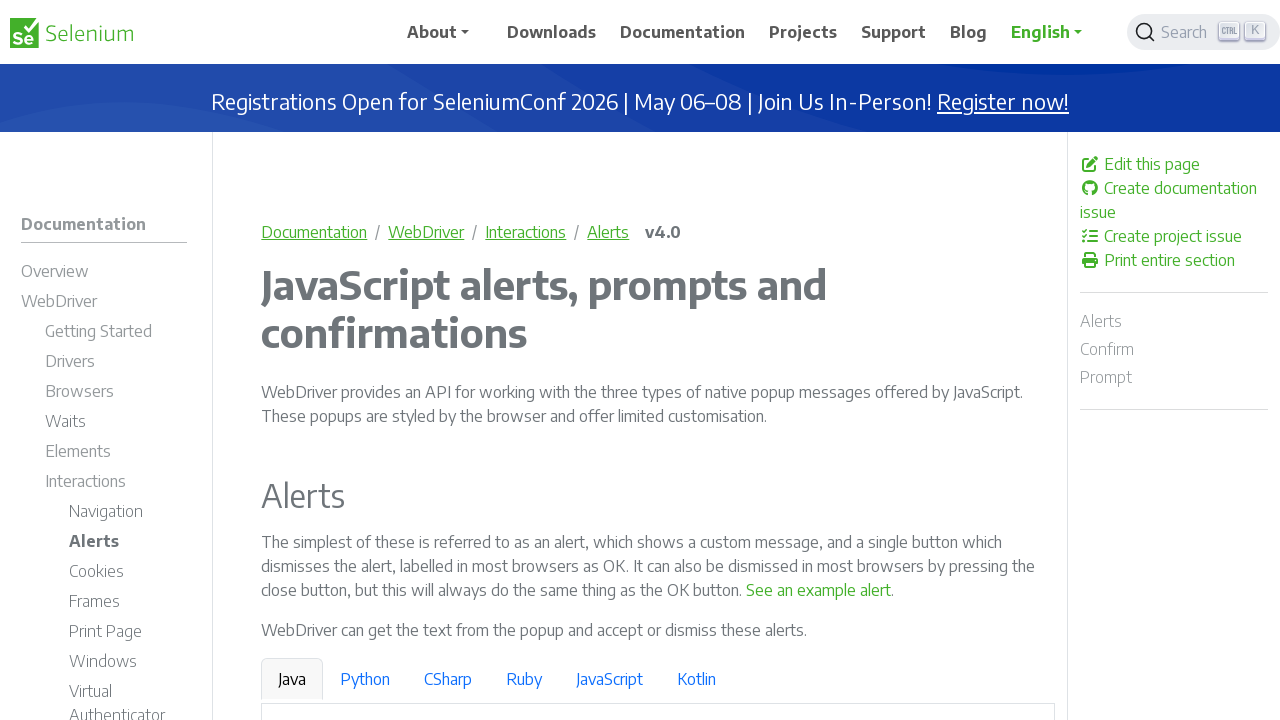

Clicked link to trigger JavaScript prompt at (627, 360) on a:has-text('See a sample prompt')
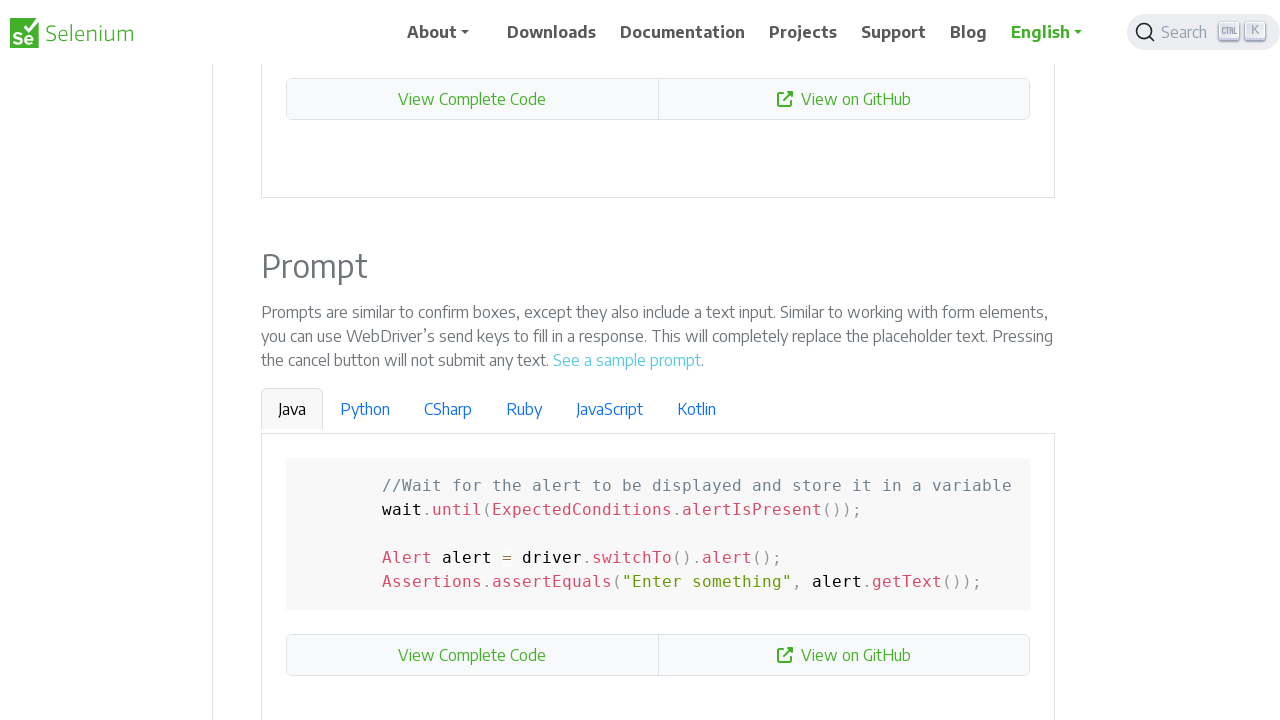

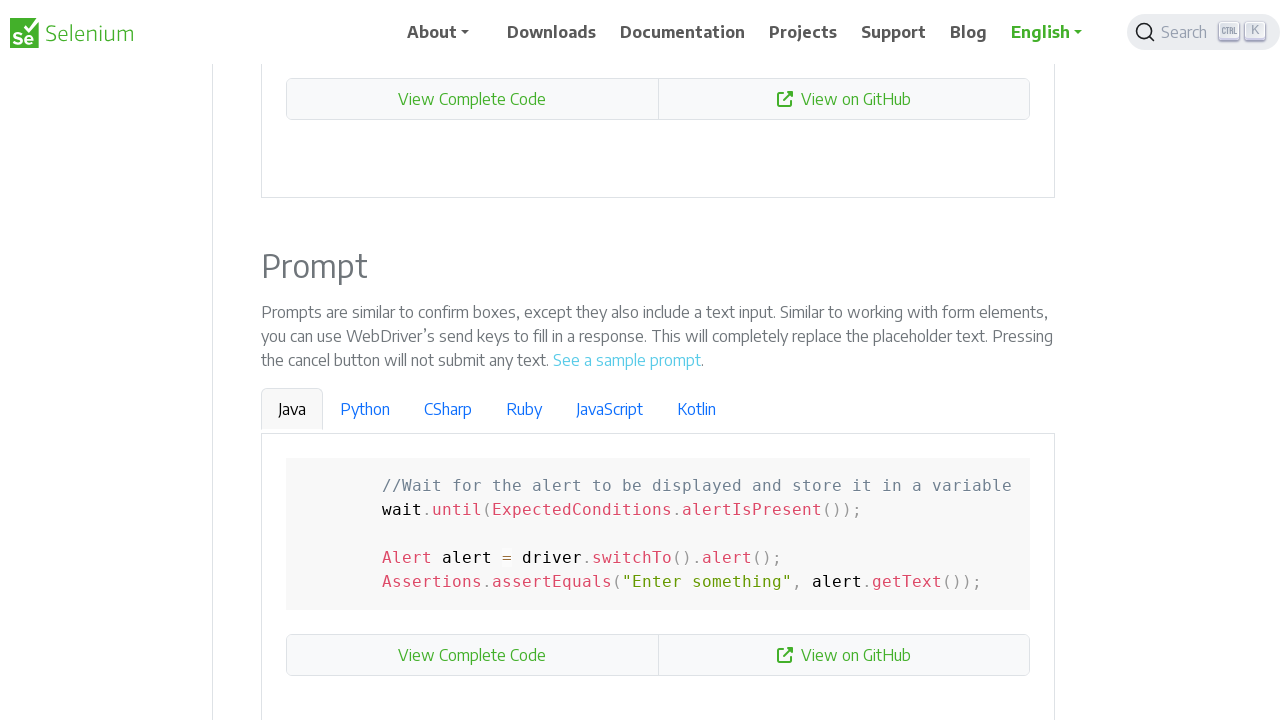